Navigates to YouTube and sets the browser window to fullscreen mode

Starting URL: https://youtube.com

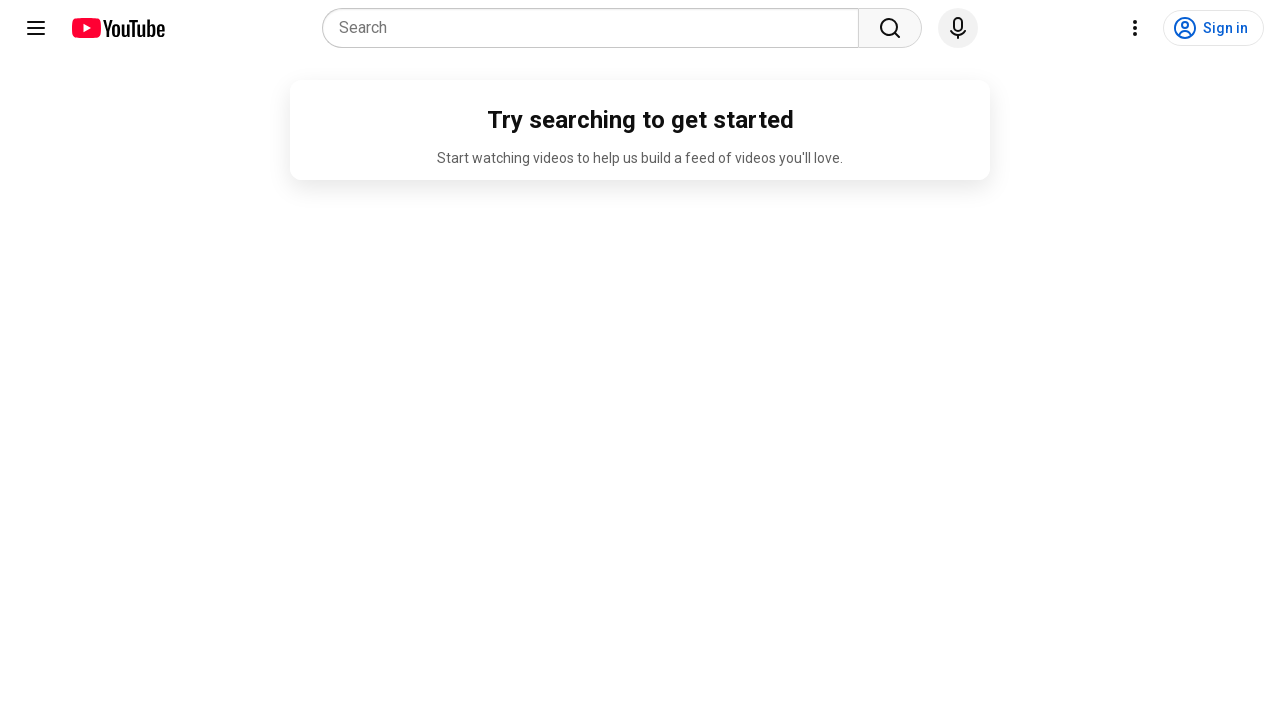

Navigated to YouTube homepage
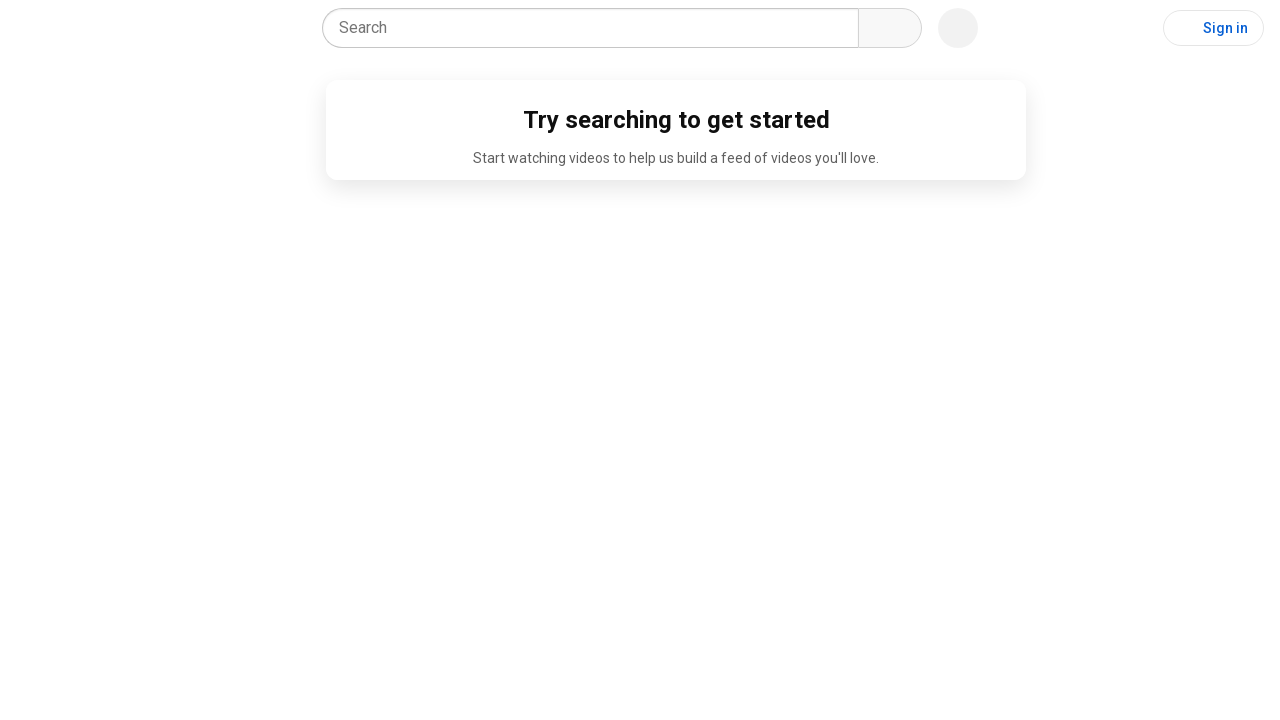

Pressed F11 to enter fullscreen mode
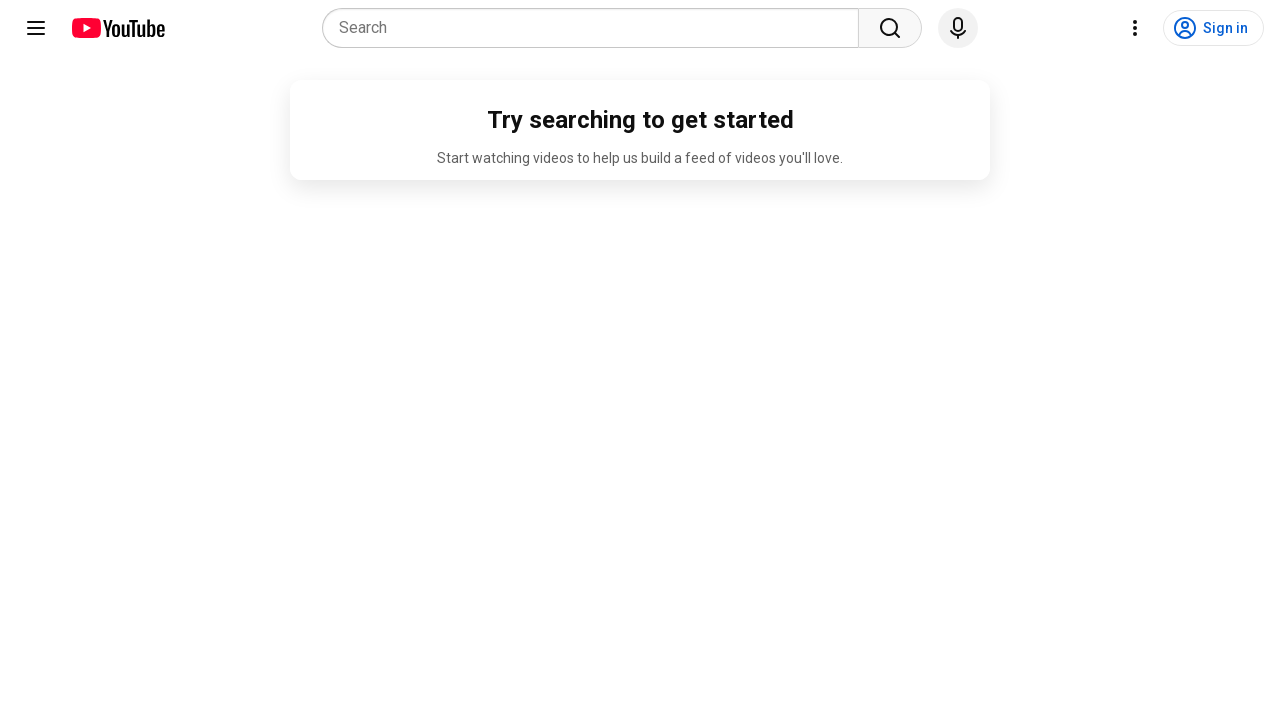

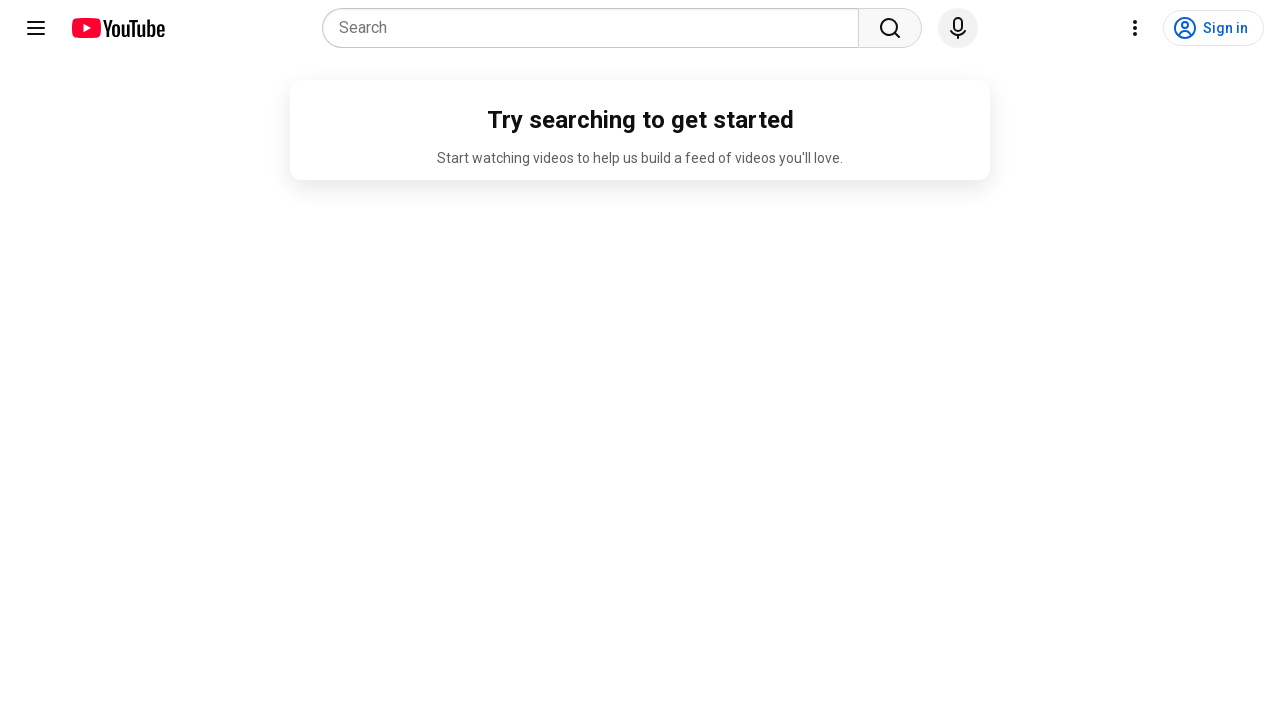